Tests that edits are cancelled when pressing Escape

Starting URL: https://demo.playwright.dev/todomvc

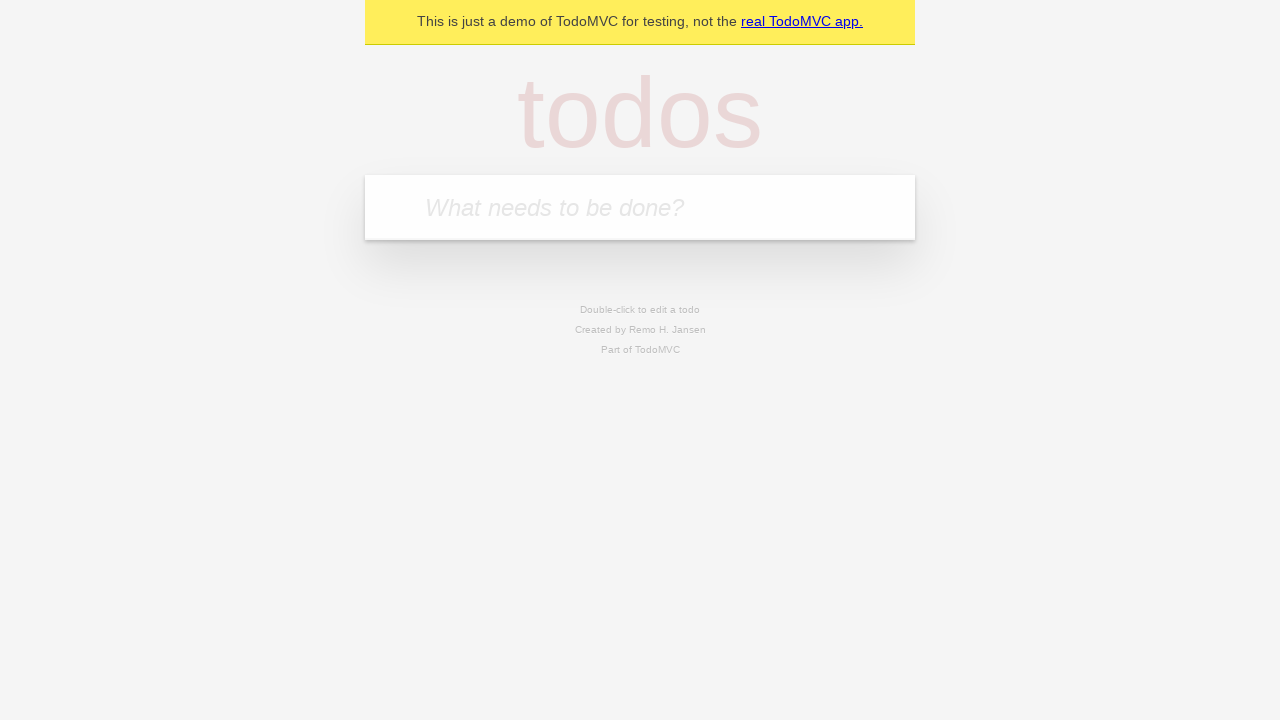

Filled todo input with 'buy some cheese' on internal:attr=[placeholder="What needs to be done?"i]
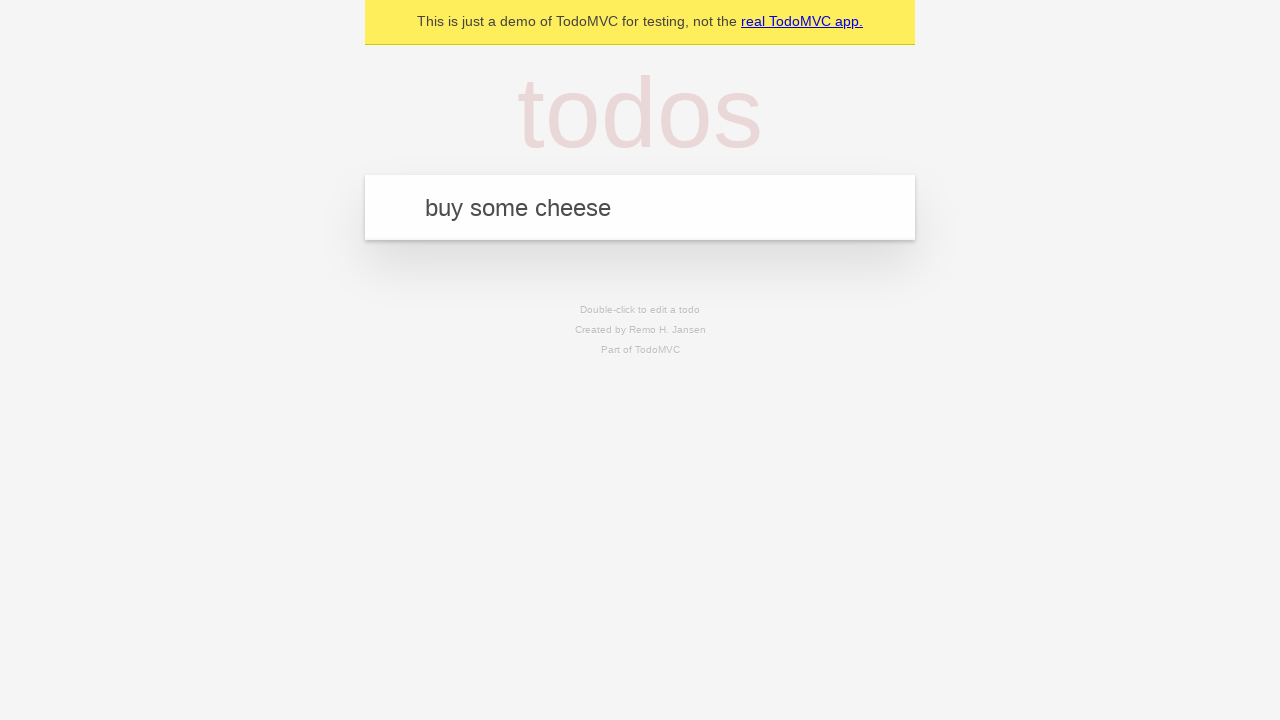

Pressed Enter to add first todo on internal:attr=[placeholder="What needs to be done?"i]
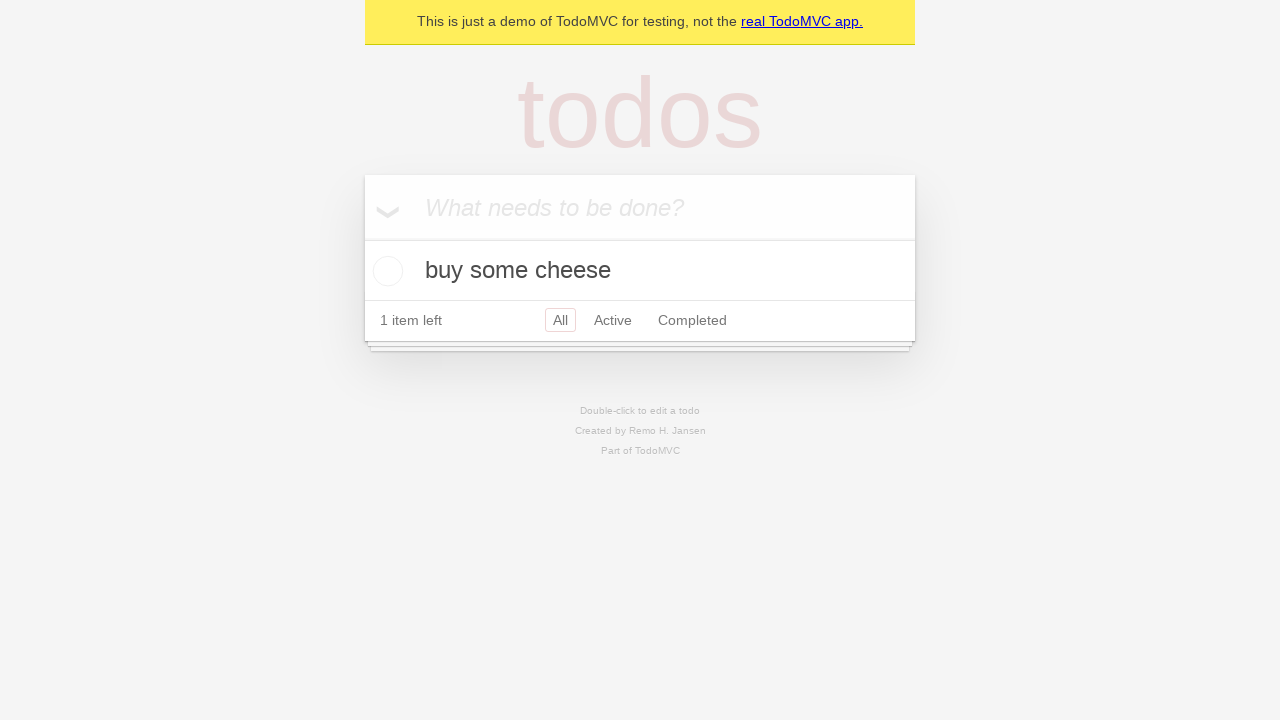

Filled todo input with 'feed the cat' on internal:attr=[placeholder="What needs to be done?"i]
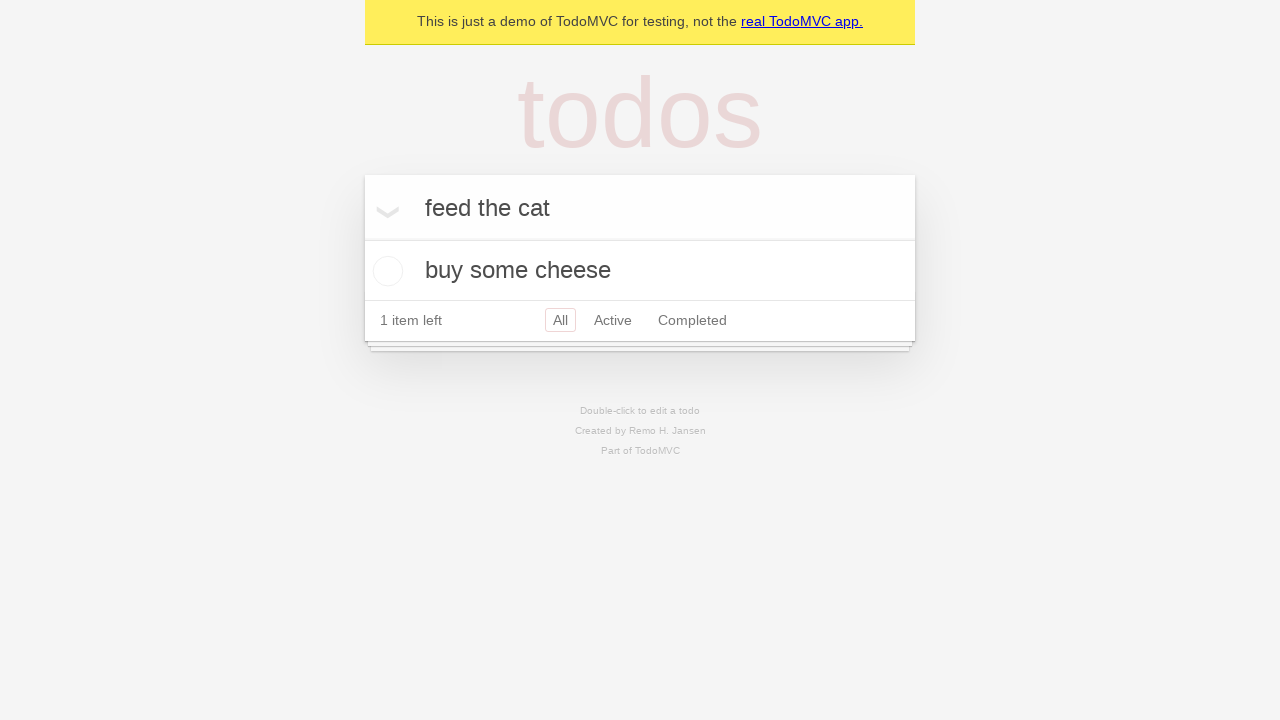

Pressed Enter to add second todo on internal:attr=[placeholder="What needs to be done?"i]
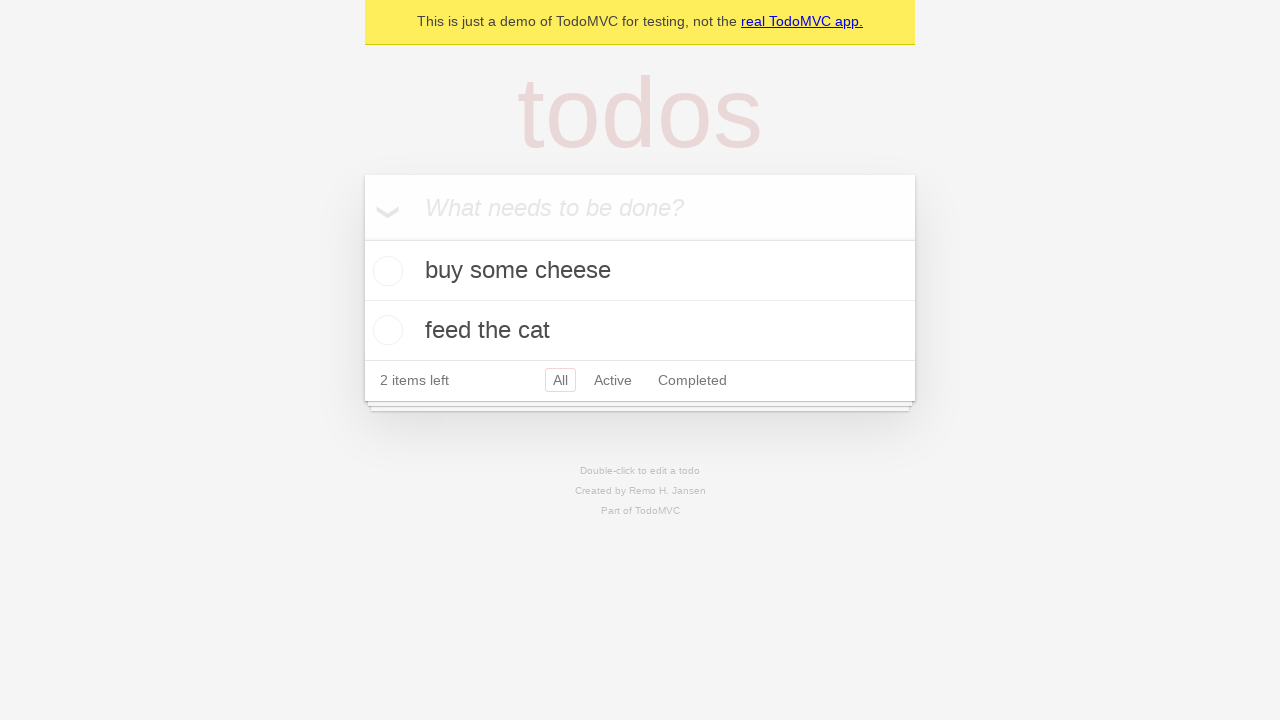

Filled todo input with 'book a doctors appointment' on internal:attr=[placeholder="What needs to be done?"i]
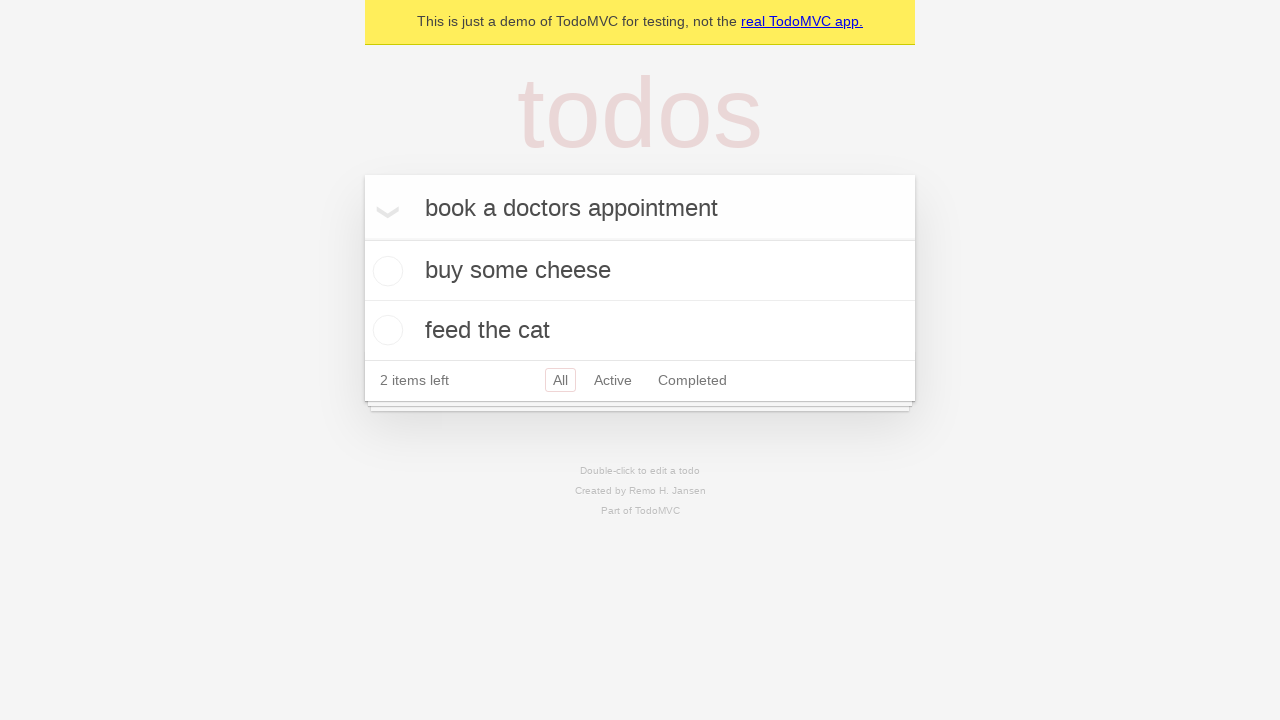

Pressed Enter to add third todo on internal:attr=[placeholder="What needs to be done?"i]
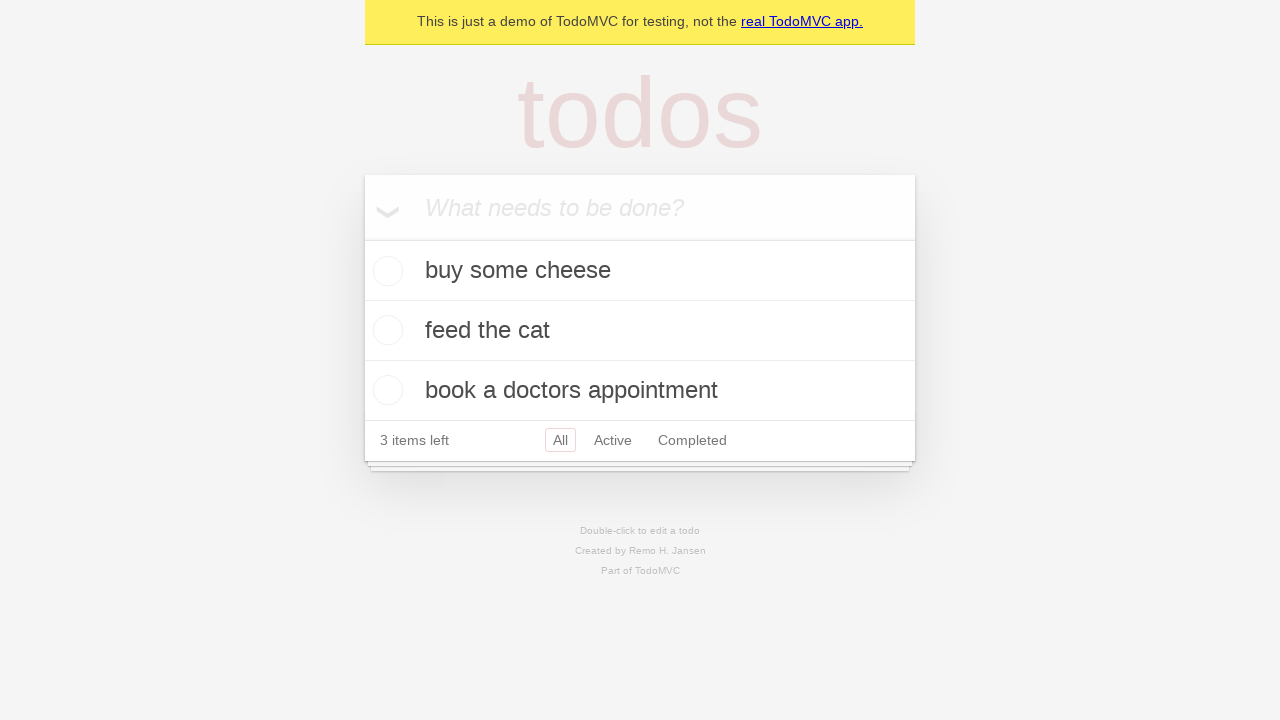

Double-clicked second todo to enter edit mode at (640, 331) on internal:testid=[data-testid="todo-item"s] >> nth=1
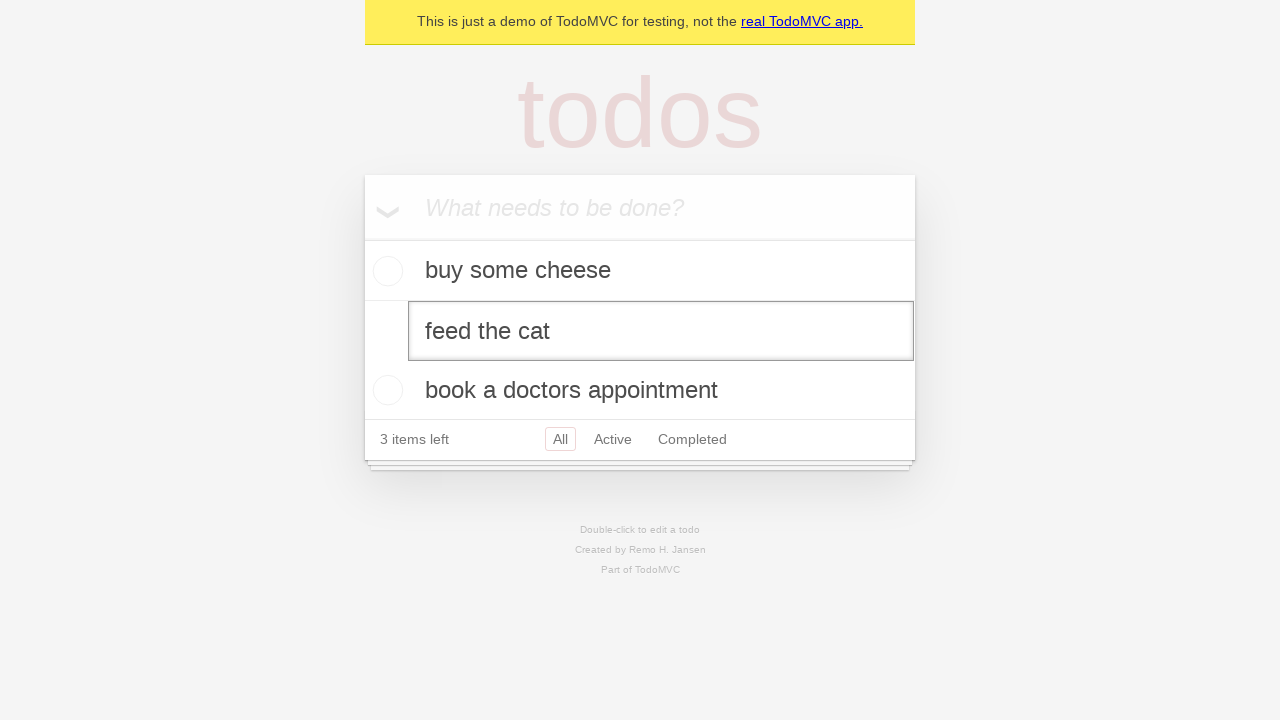

Filled edit textbox with 'buy some sausages' on internal:testid=[data-testid="todo-item"s] >> nth=1 >> internal:role=textbox[nam
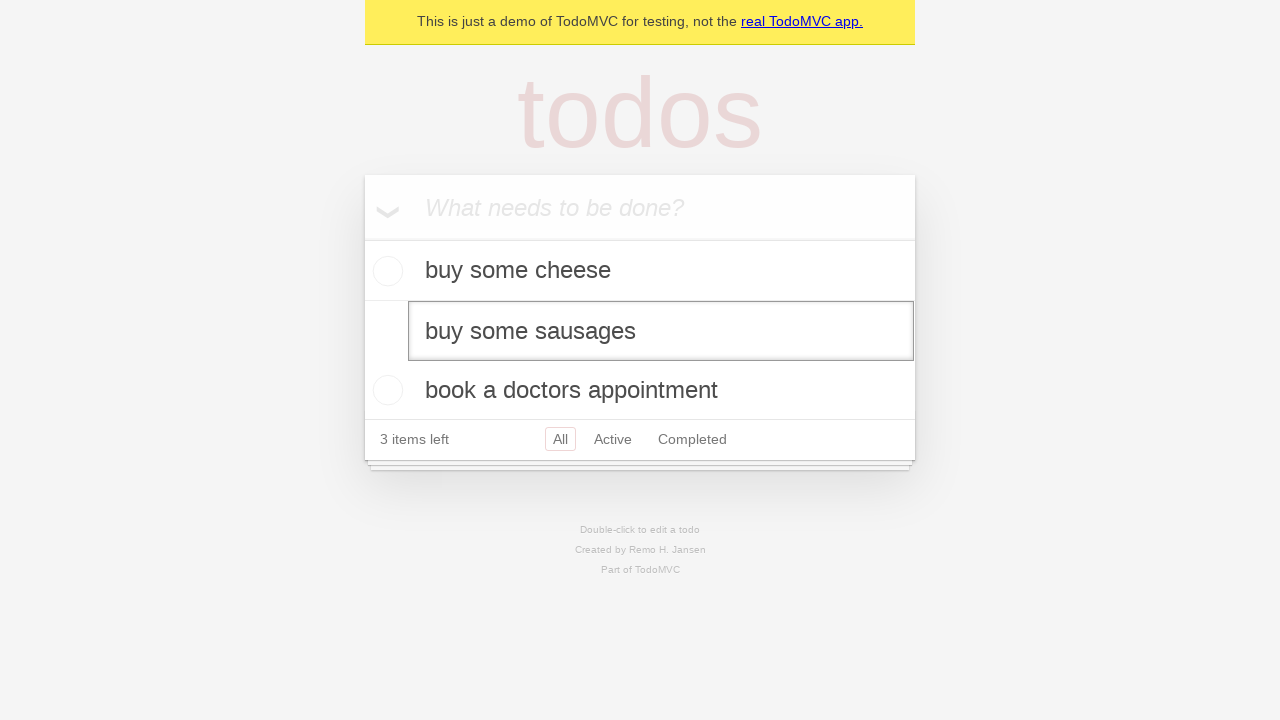

Pressed Escape to cancel edits on internal:testid=[data-testid="todo-item"s] >> nth=1 >> internal:role=textbox[nam
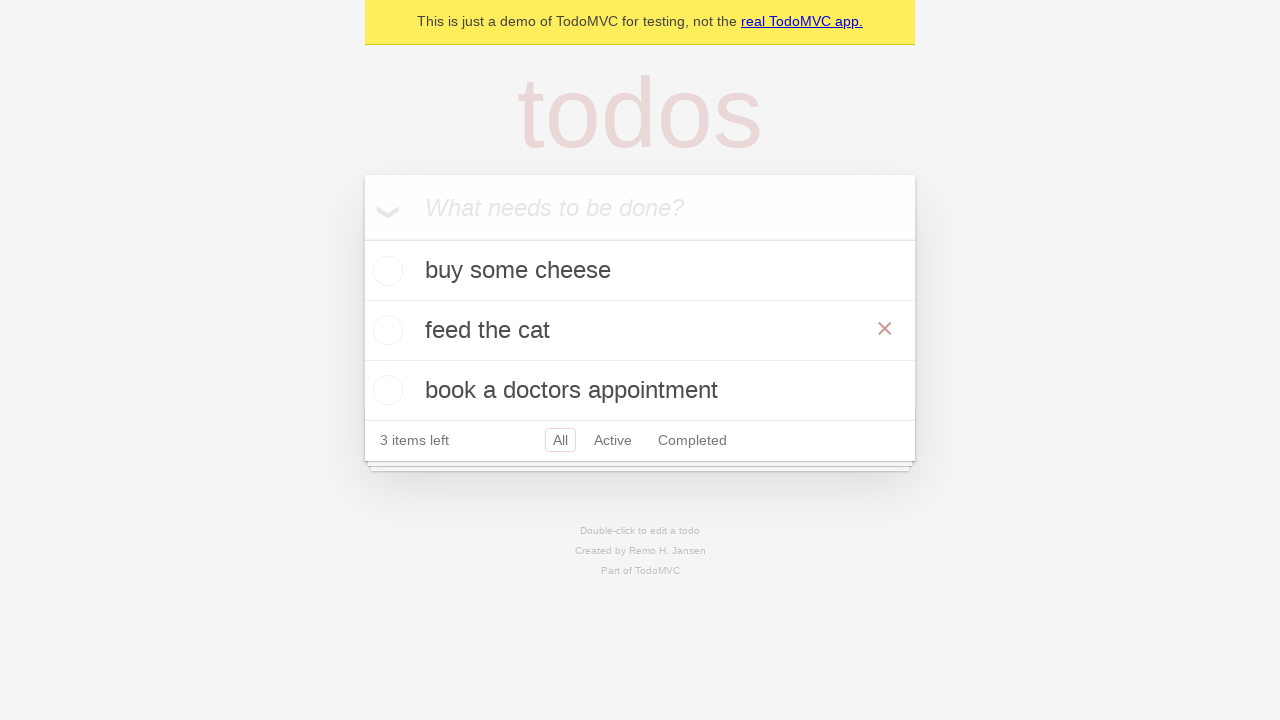

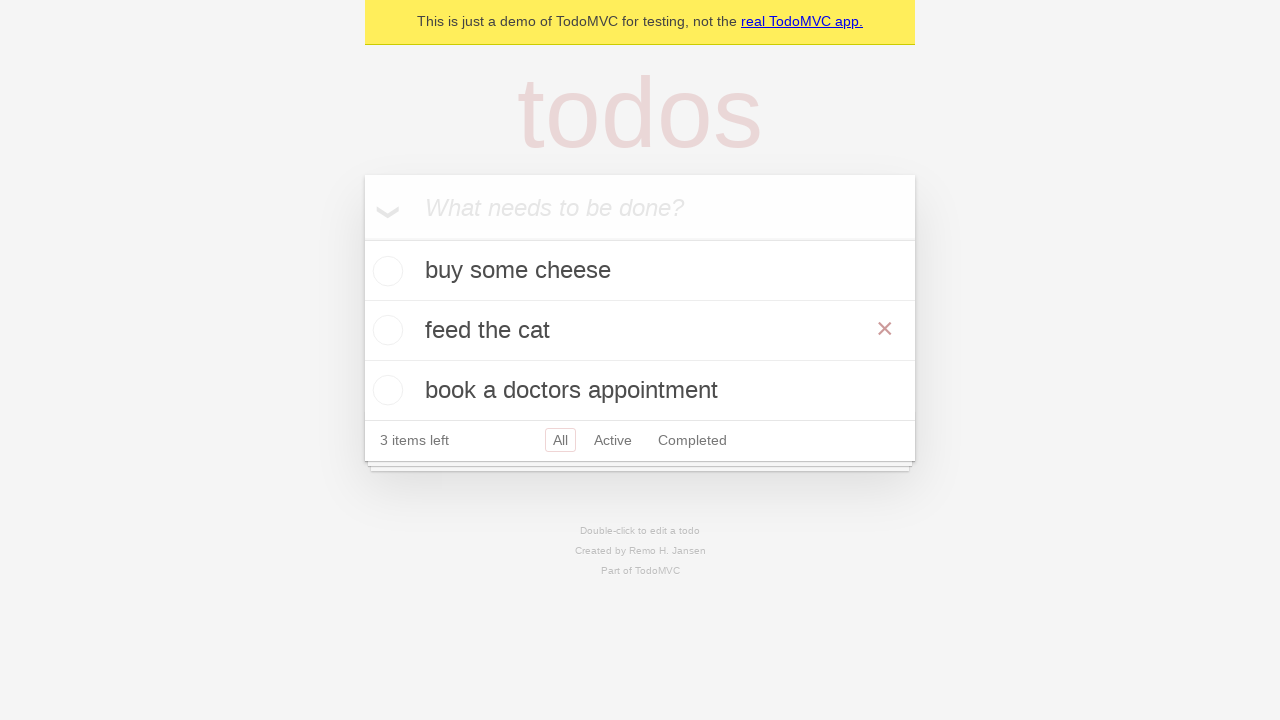